Tests table sorting functionality by clicking on the column header and verifying the names are sorted alphabetically

Starting URL: https://rahulshettyacademy.com/seleniumPractise/#/offers

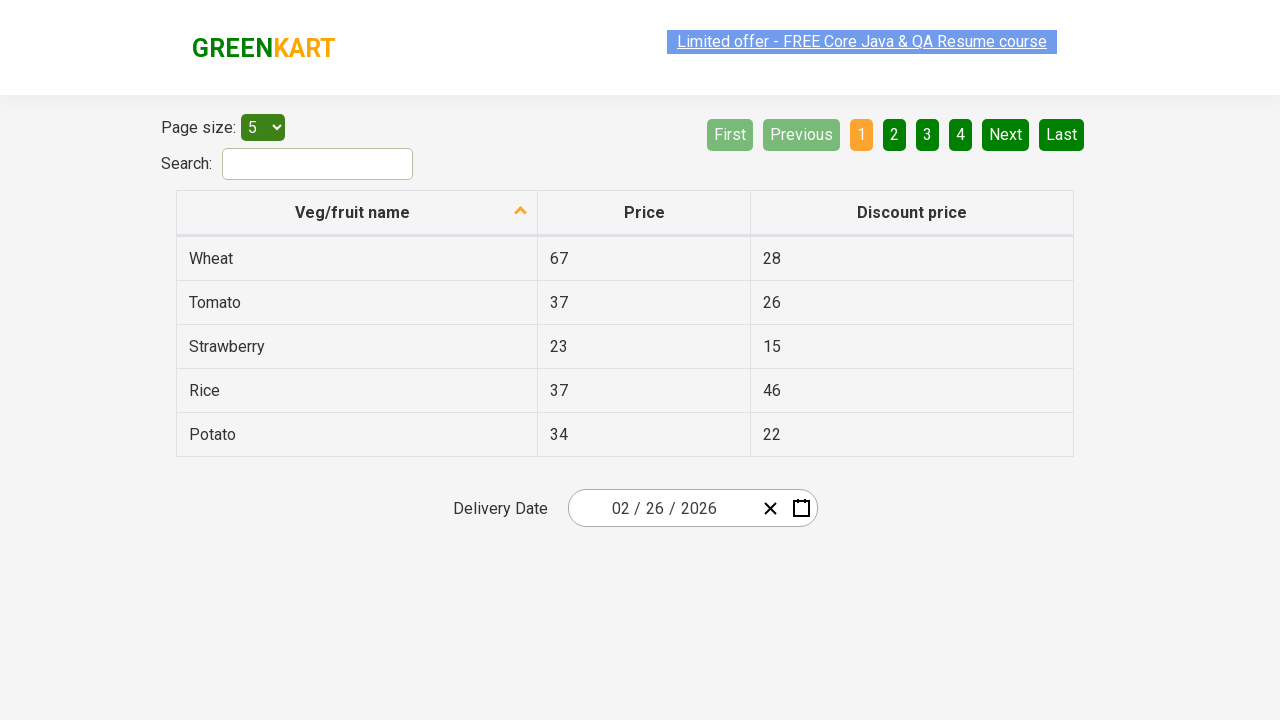

Clicked on 'Veg/fruit name' column header to sort at (357, 213) on xpath=//th[contains(@aria-label, 'Veg/fruit name')]
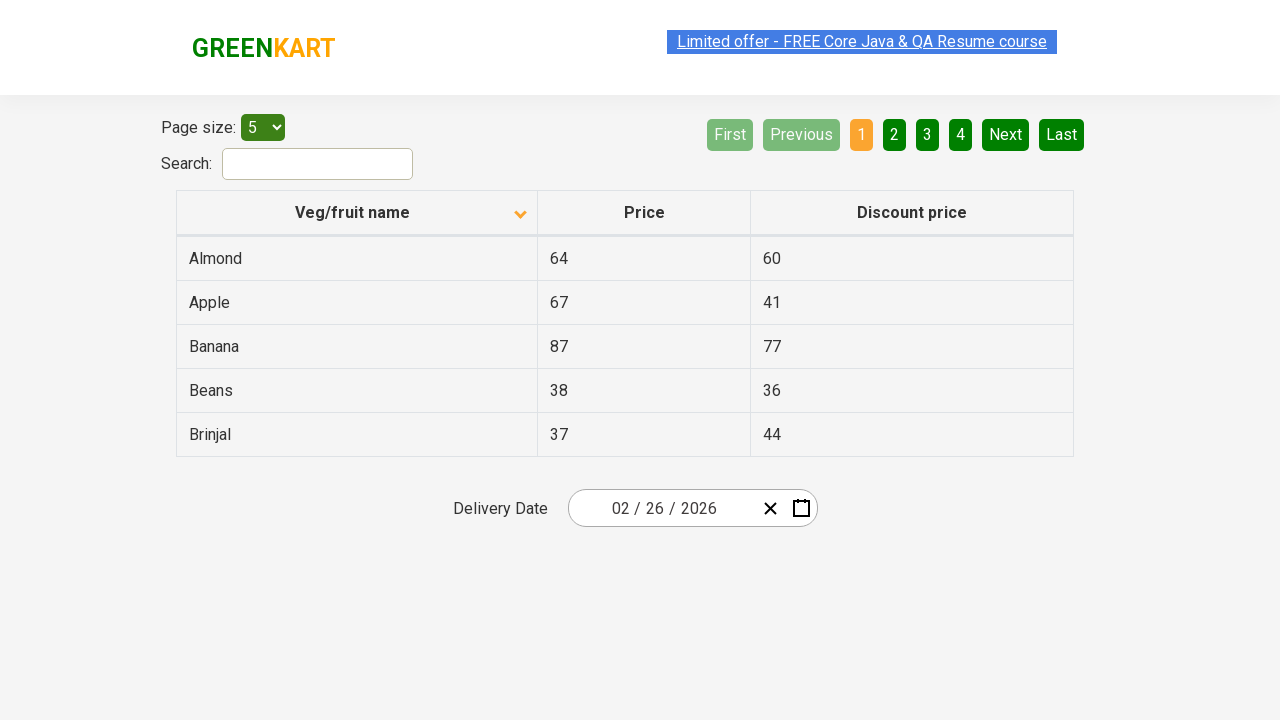

Waited for table sorting to complete
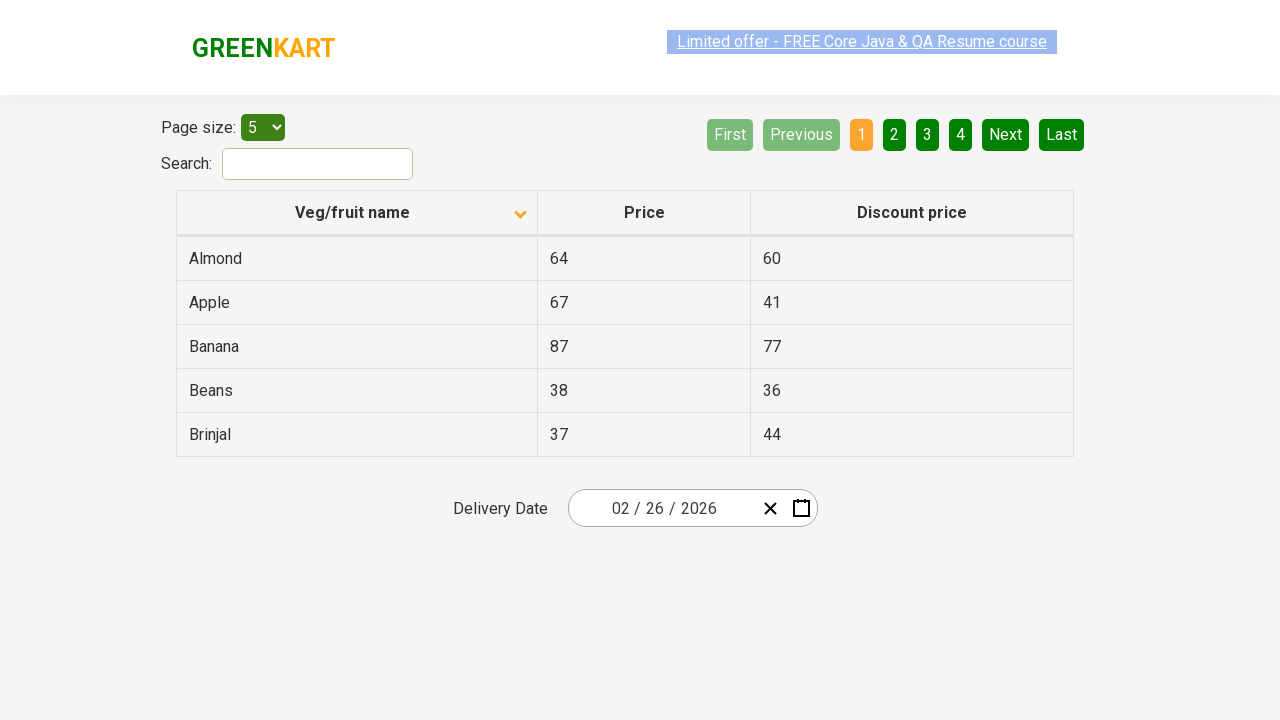

Retrieved all name elements from first column
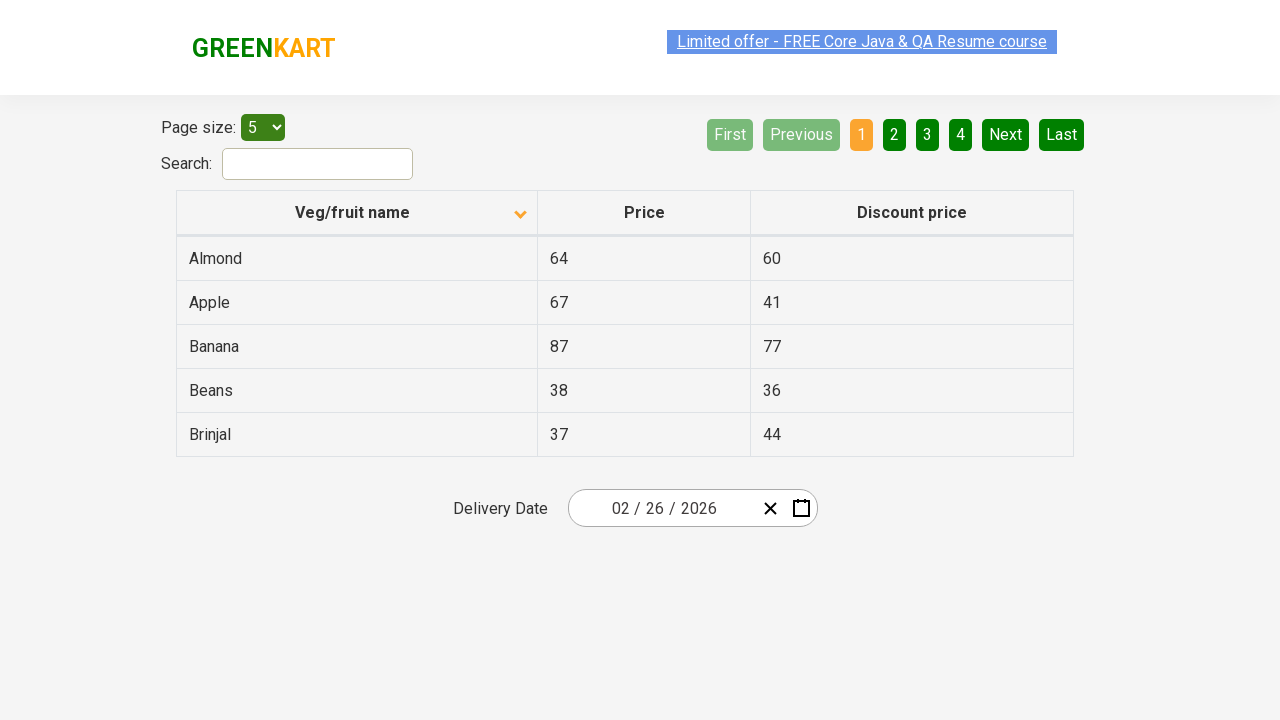

Extracted text content from all name elements
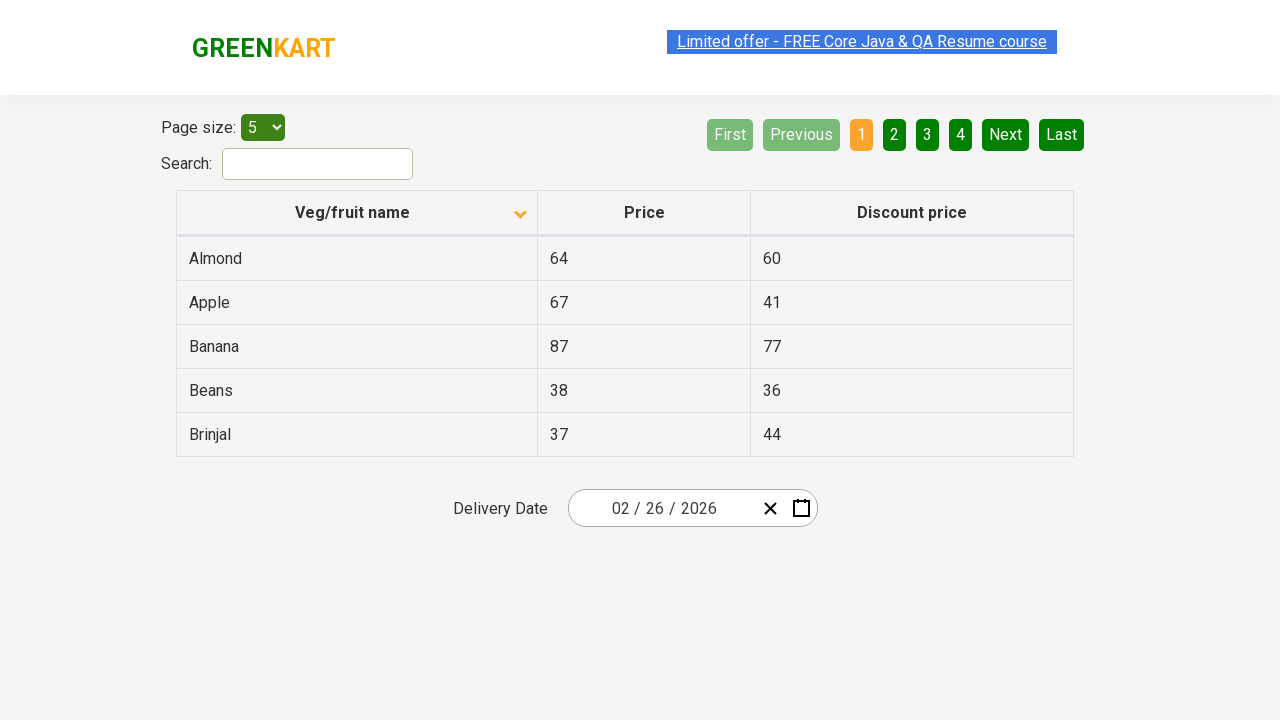

Created alphabetically sorted copy of names list
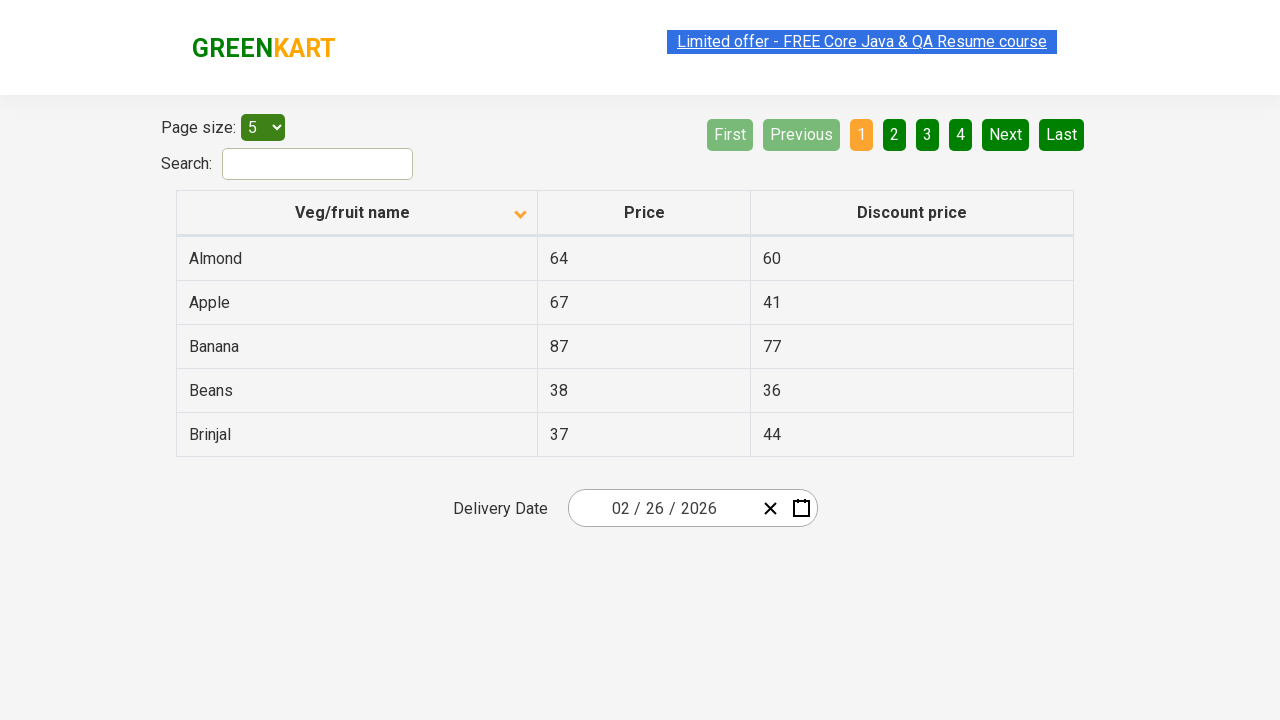

Verified that table names are sorted alphabetically
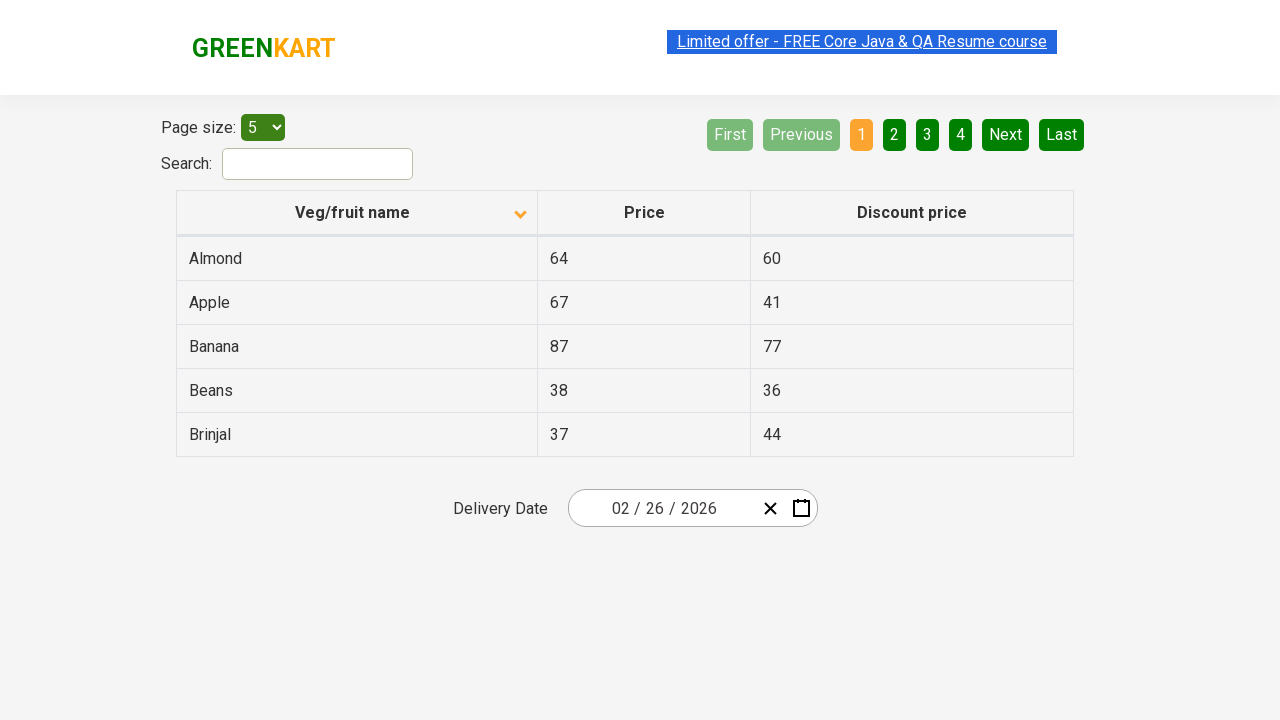

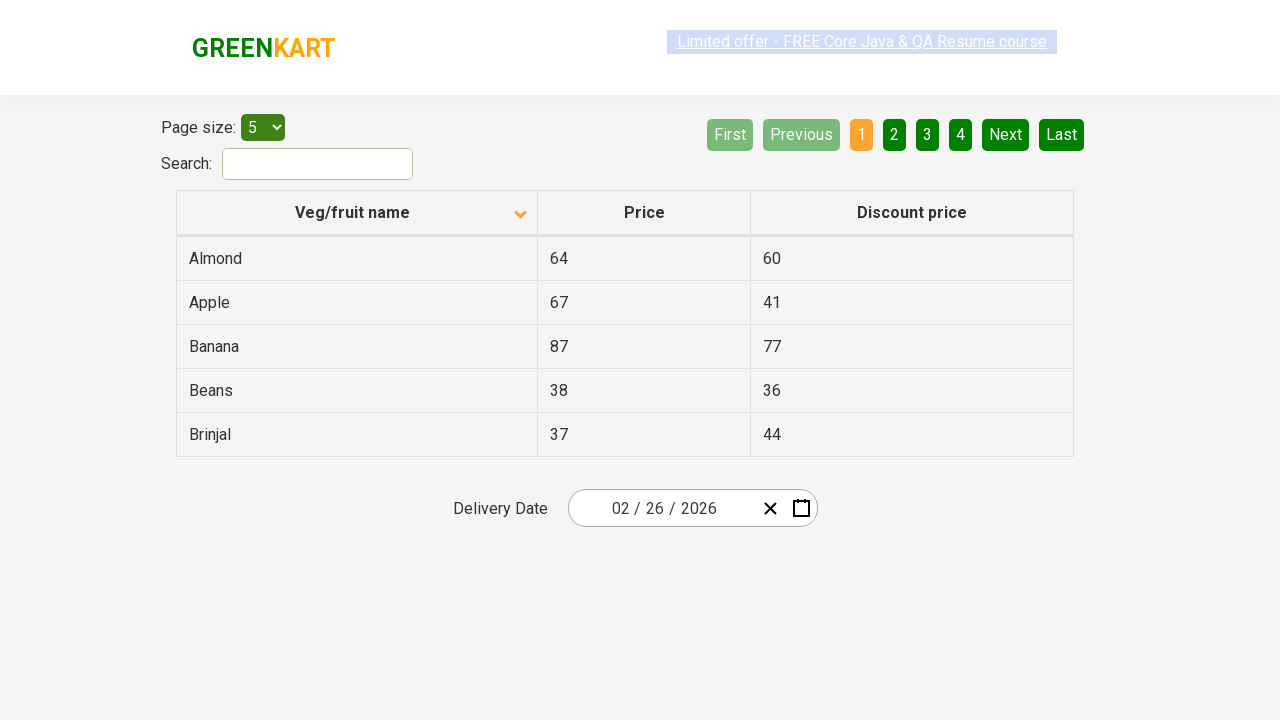